Tests window popup functionality by clicking on Instagram and Facebook links to open new windows and handling multiple browser windows

Starting URL: https://syntaxprojects.com/window-popup-modal-demo.php

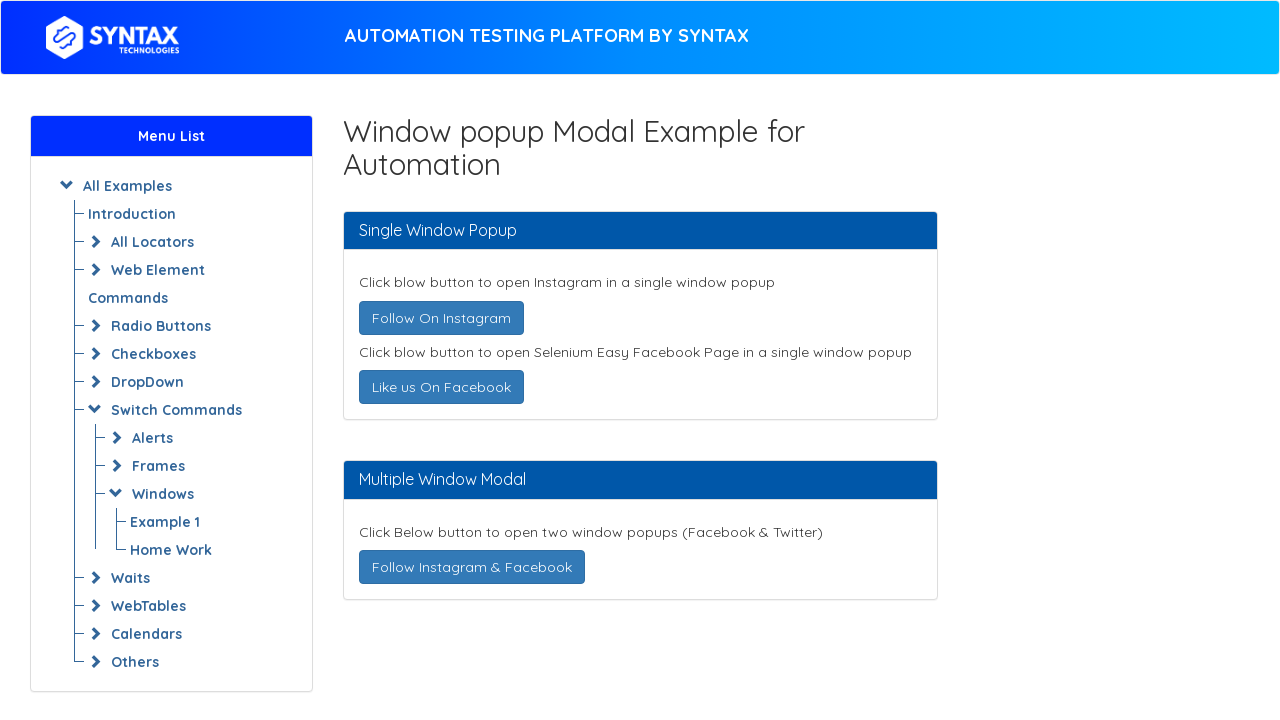

Clicked Instagram link to open new window at (441, 318) on xpath=//a[contains(@title,'Instagram')]
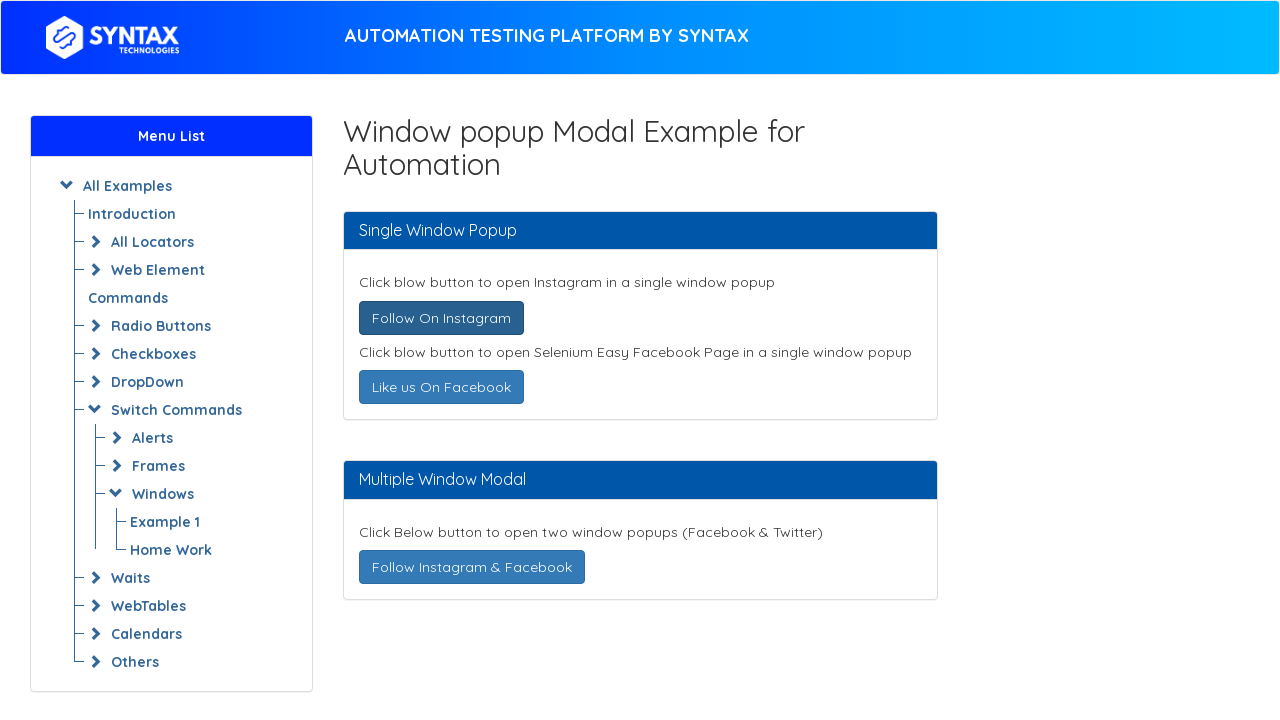

Clicked Facebook link to open another new window at (441, 387) on xpath=//a[contains(@title,'Facebook')]
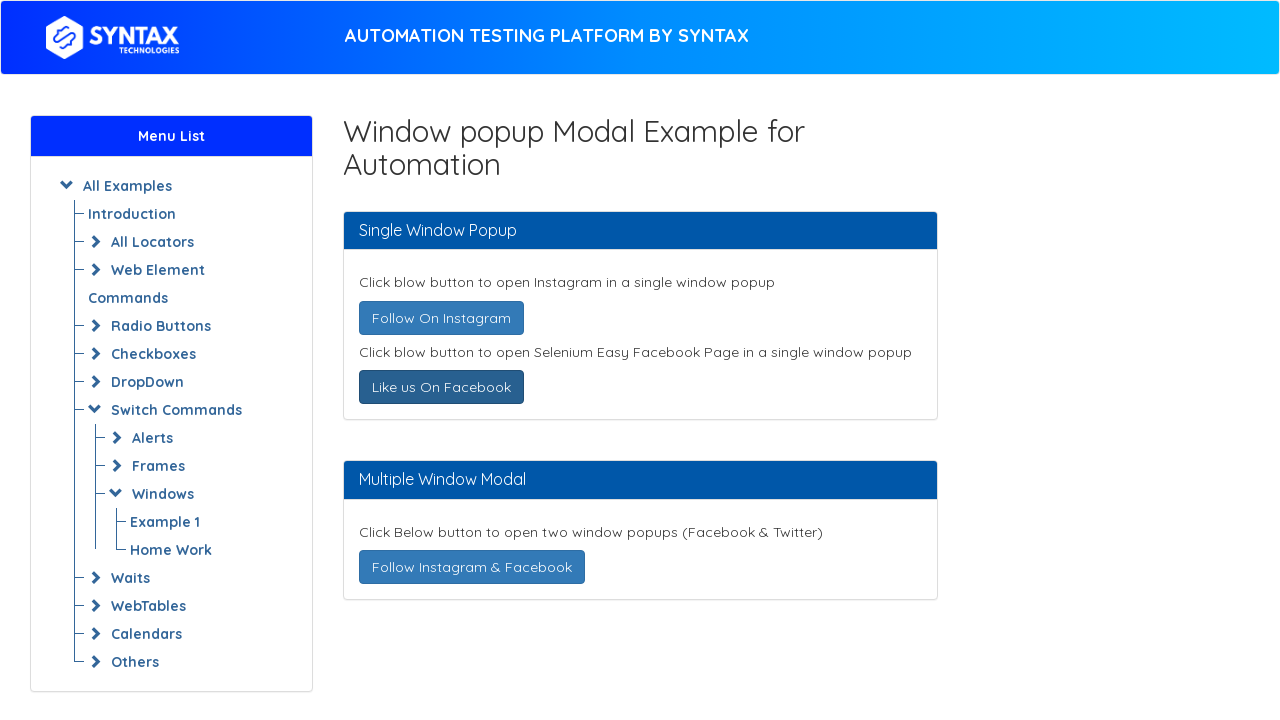

Retrieved all browser windows/tabs - Total count: 2
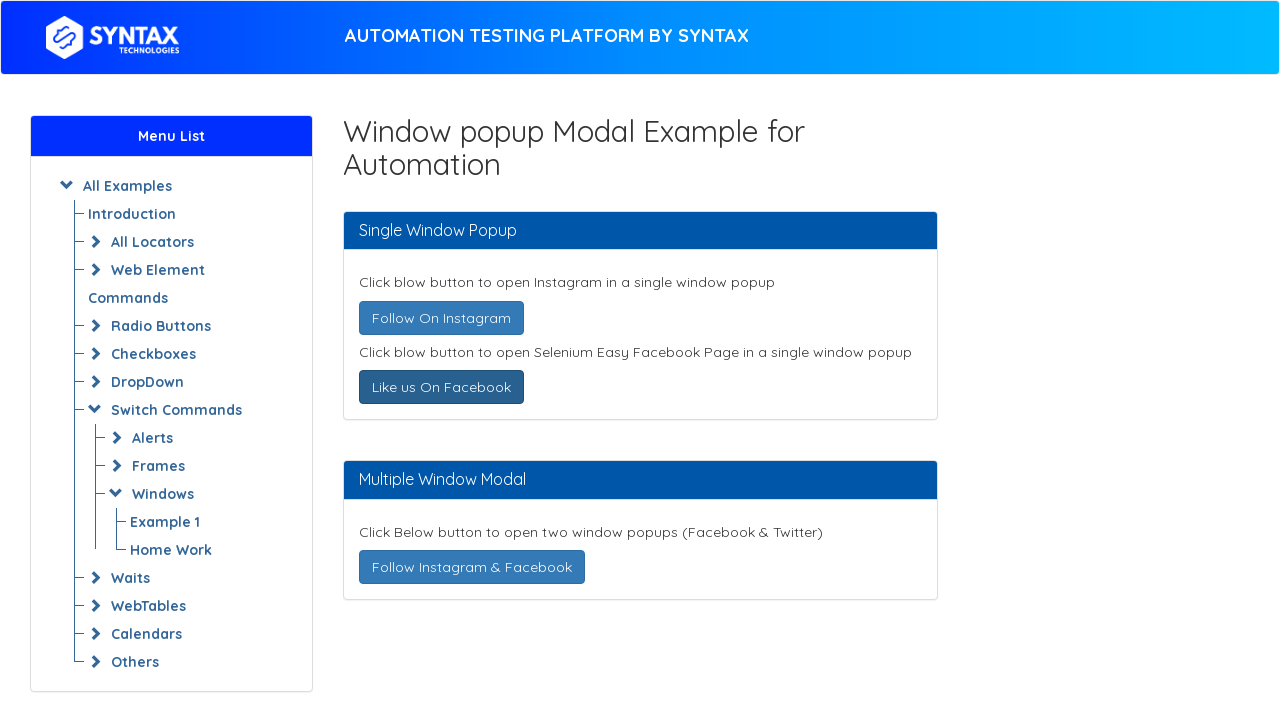

Window 0 URL: https://syntaxprojects.com/window-popup-modal-demo.php
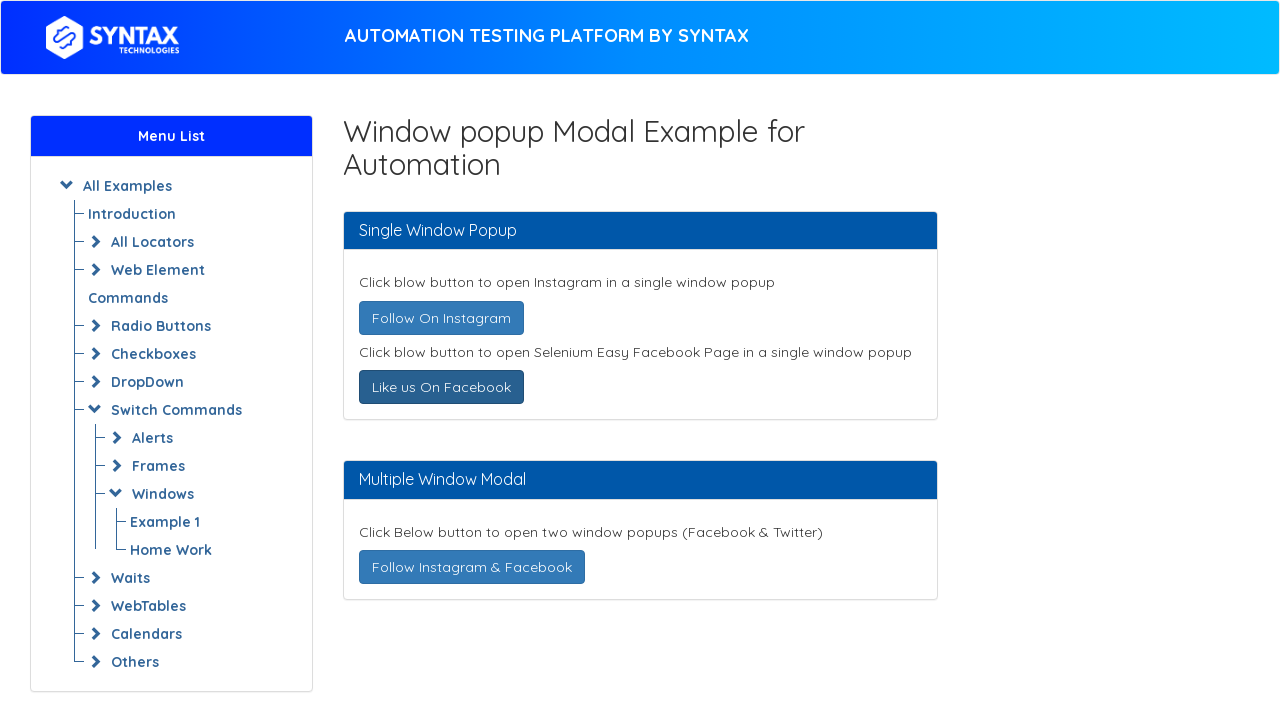

Window 1 URL: chrome-error://chromewebdata/
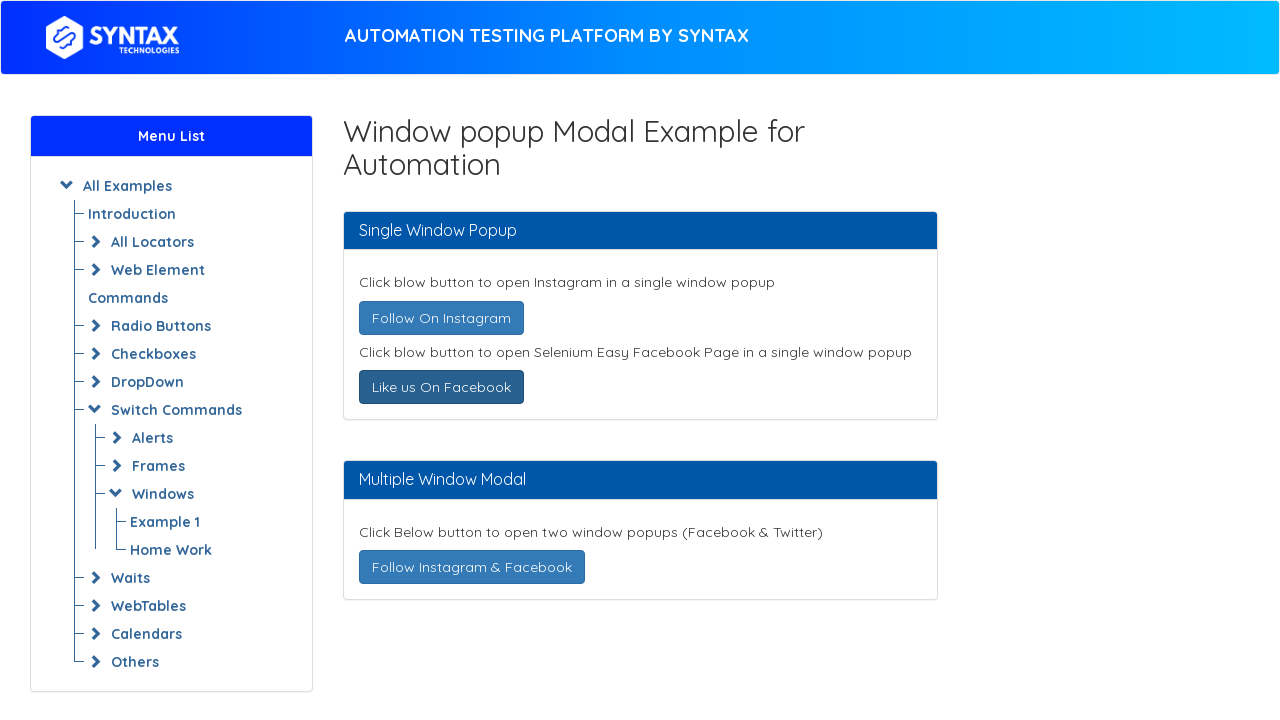

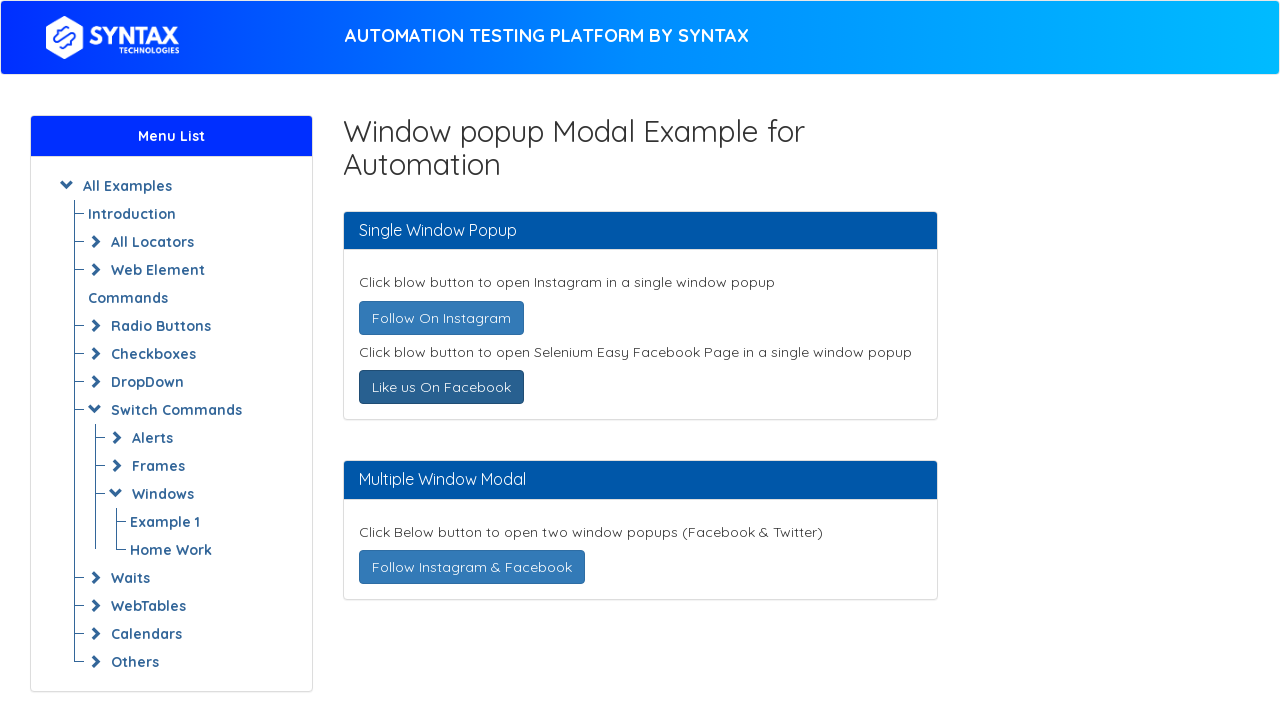